Navigates to EaseMyTrip website and performs keyboard navigation using TAB key to move through page elements

Starting URL: https://www.easemytrip.com/

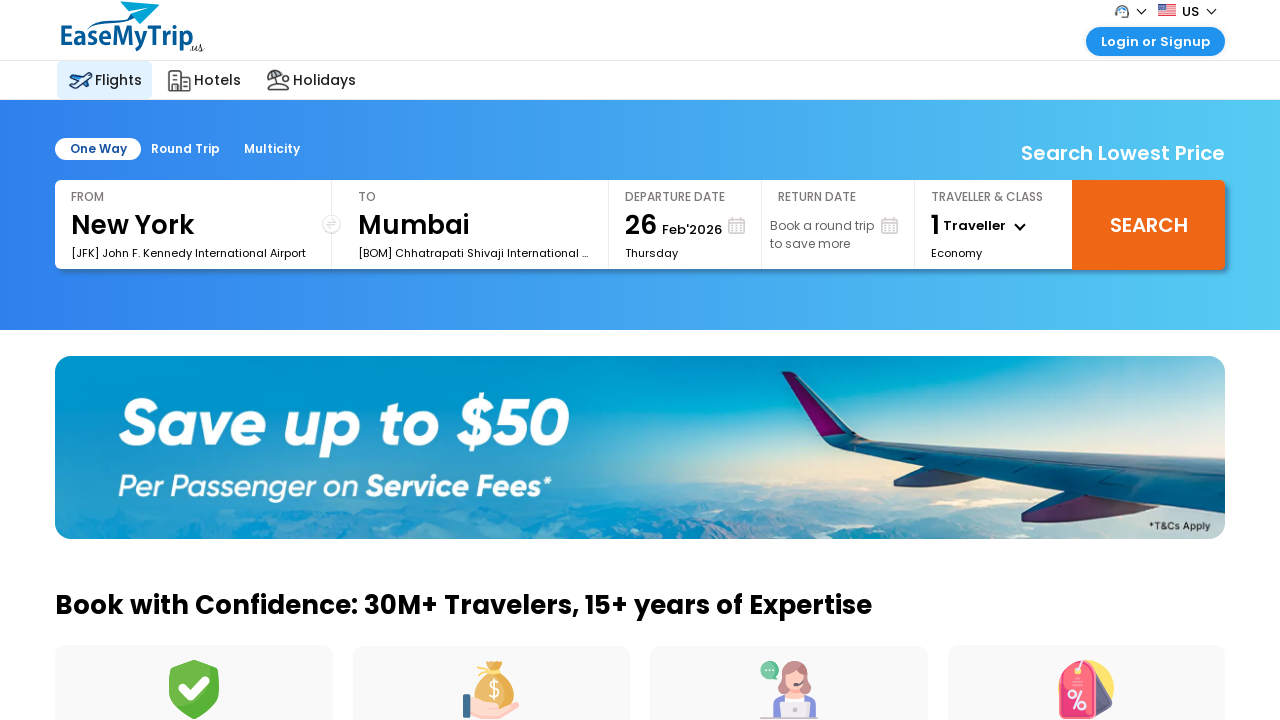

Navigated to EaseMyTrip website
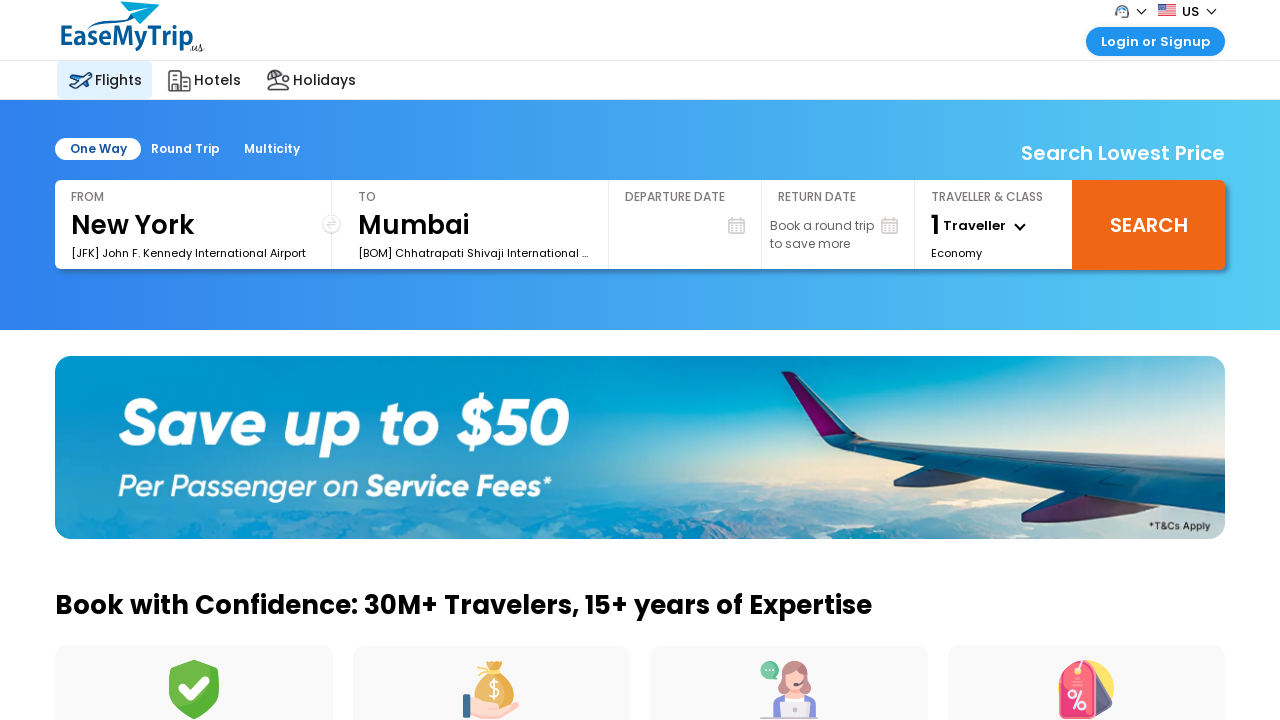

Pressed TAB key to navigate to first element
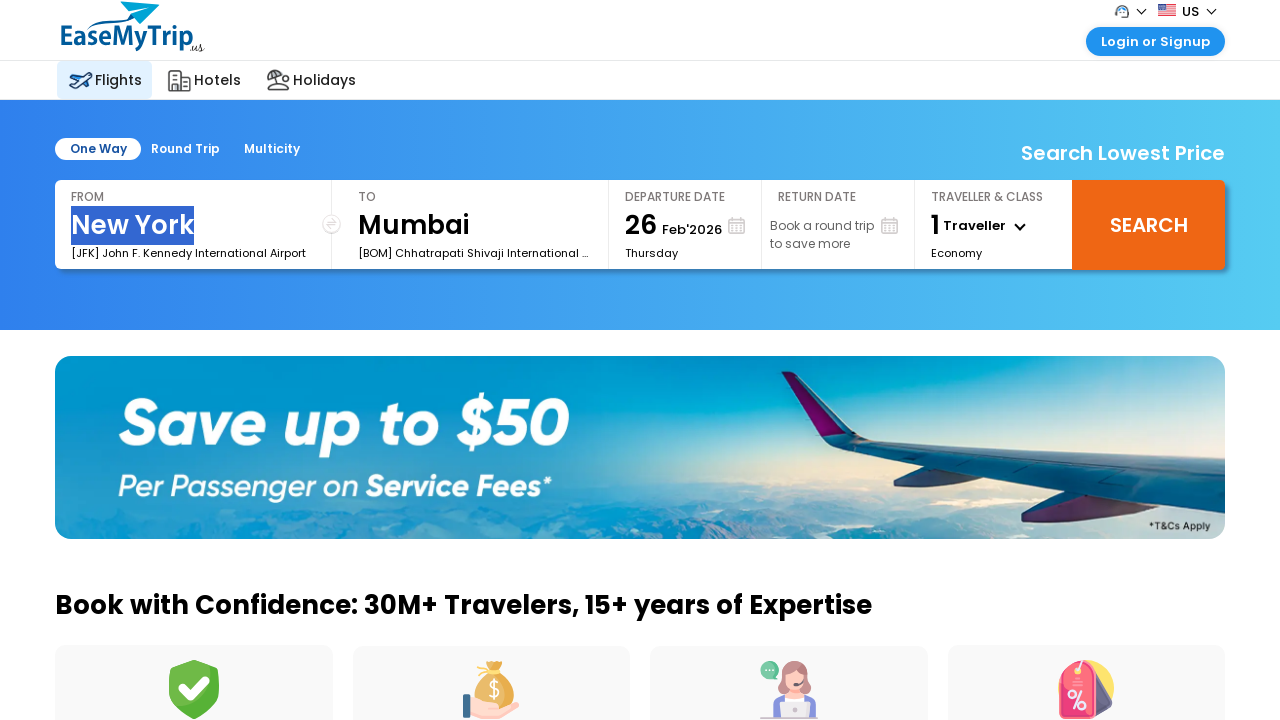

Waited 3 seconds after first TAB press
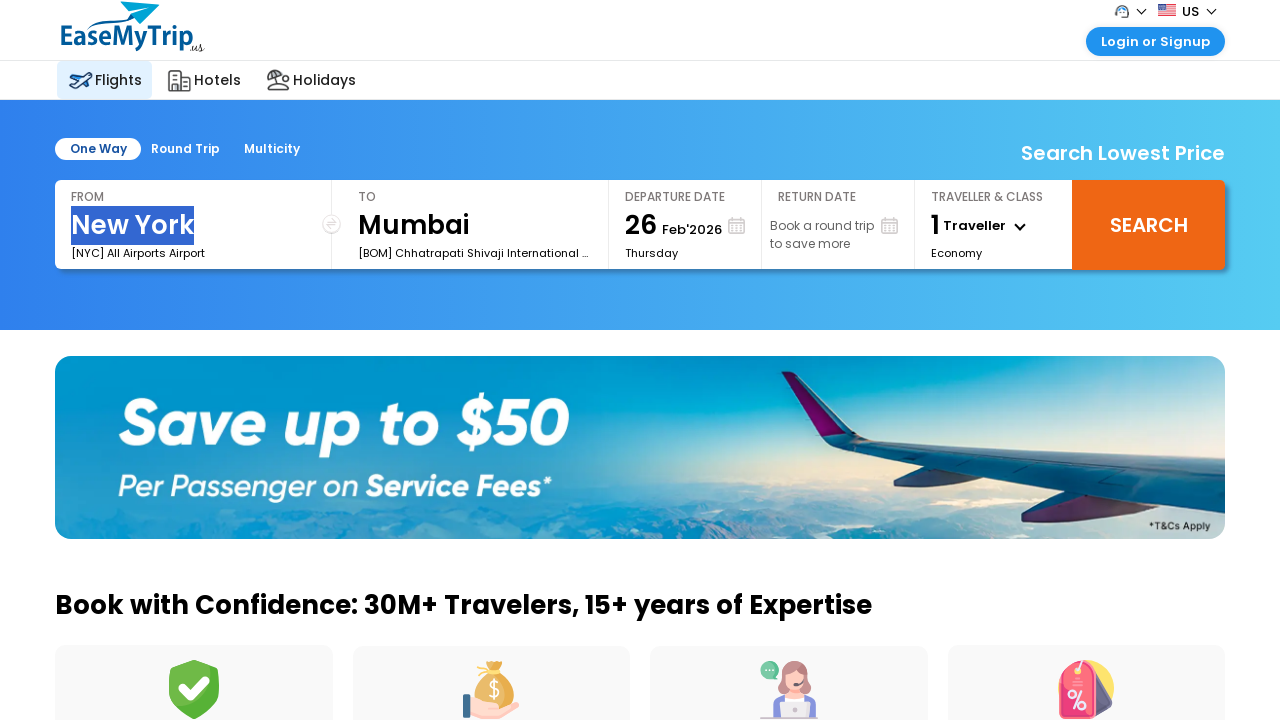

Pressed TAB key to navigate to second element
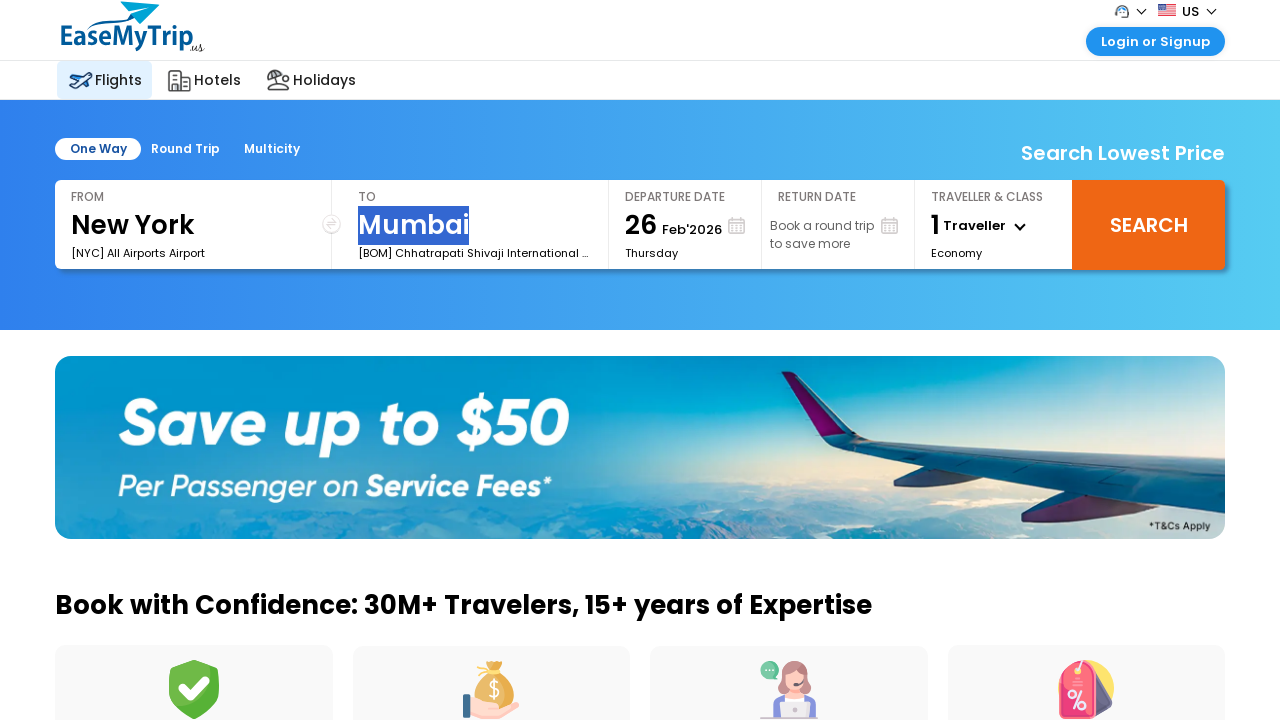

Waited 3 seconds after second TAB press
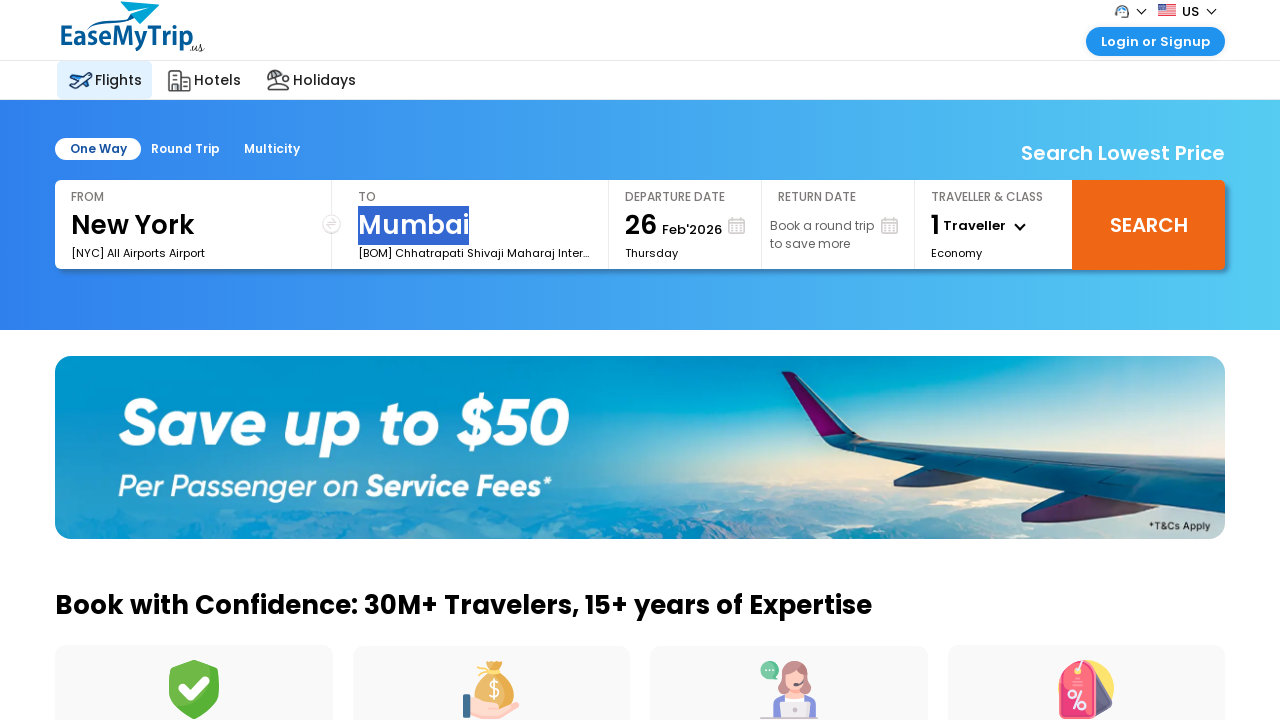

Pressed TAB key to navigate to third element
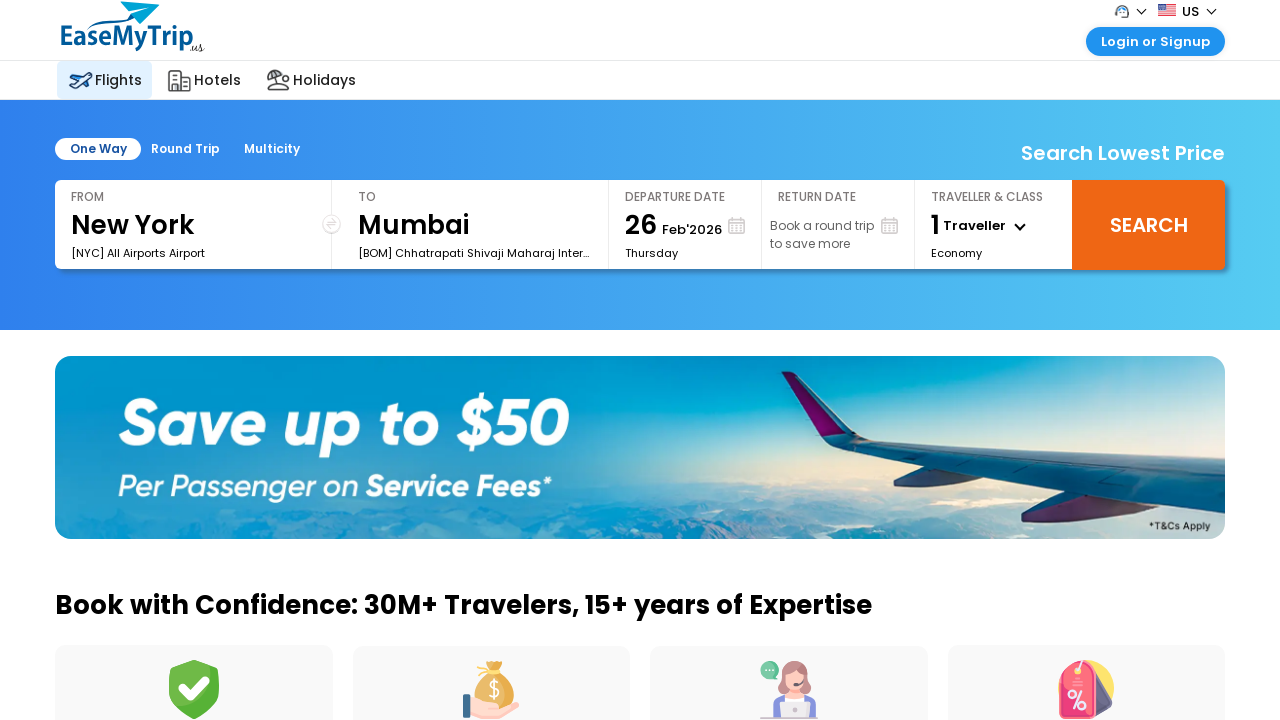

Waited 3 seconds after third TAB press
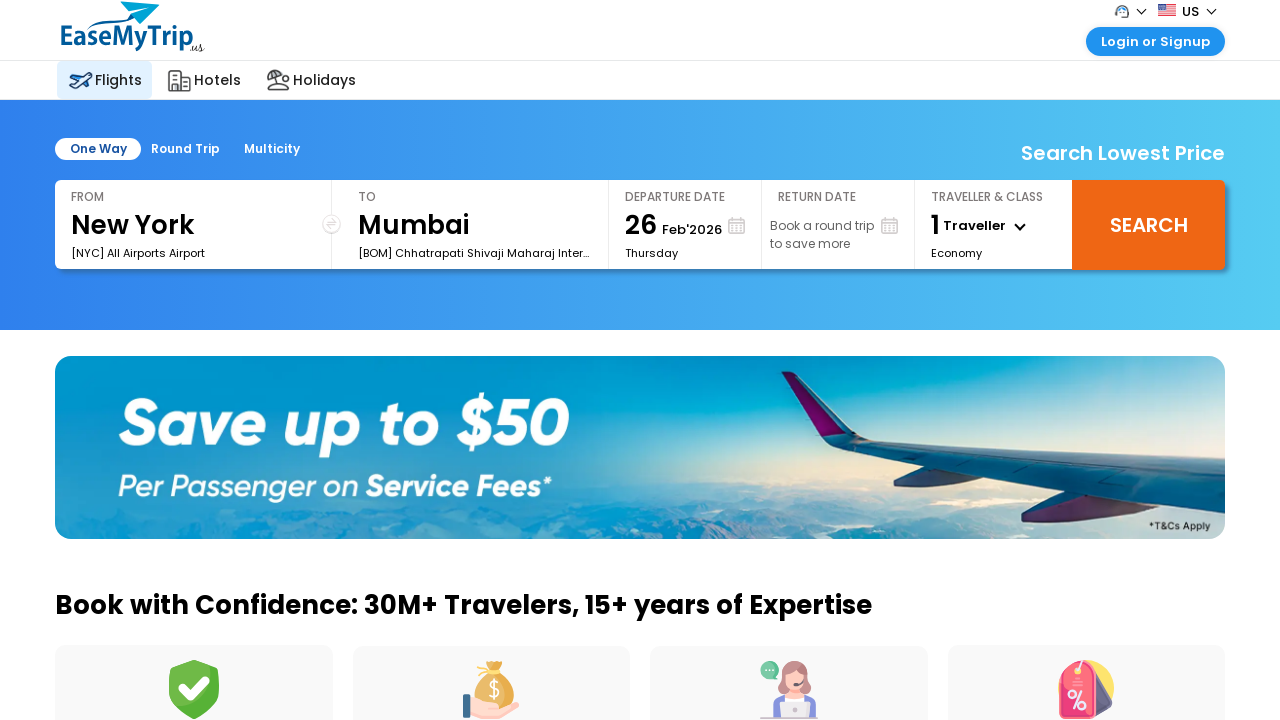

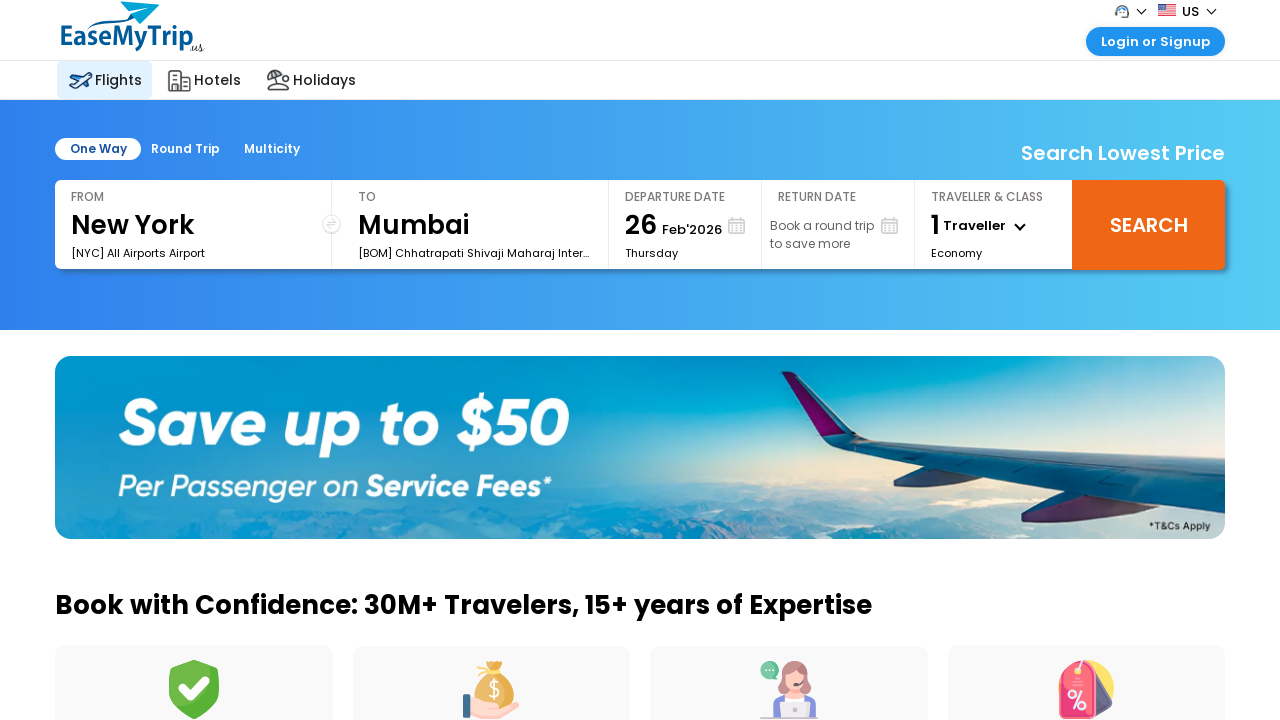